Tests an e-commerce flow by navigating through product categories and adding a Selenium product to cart

Starting URL: https://rahulshettyacademy.com/angularAppdemo/

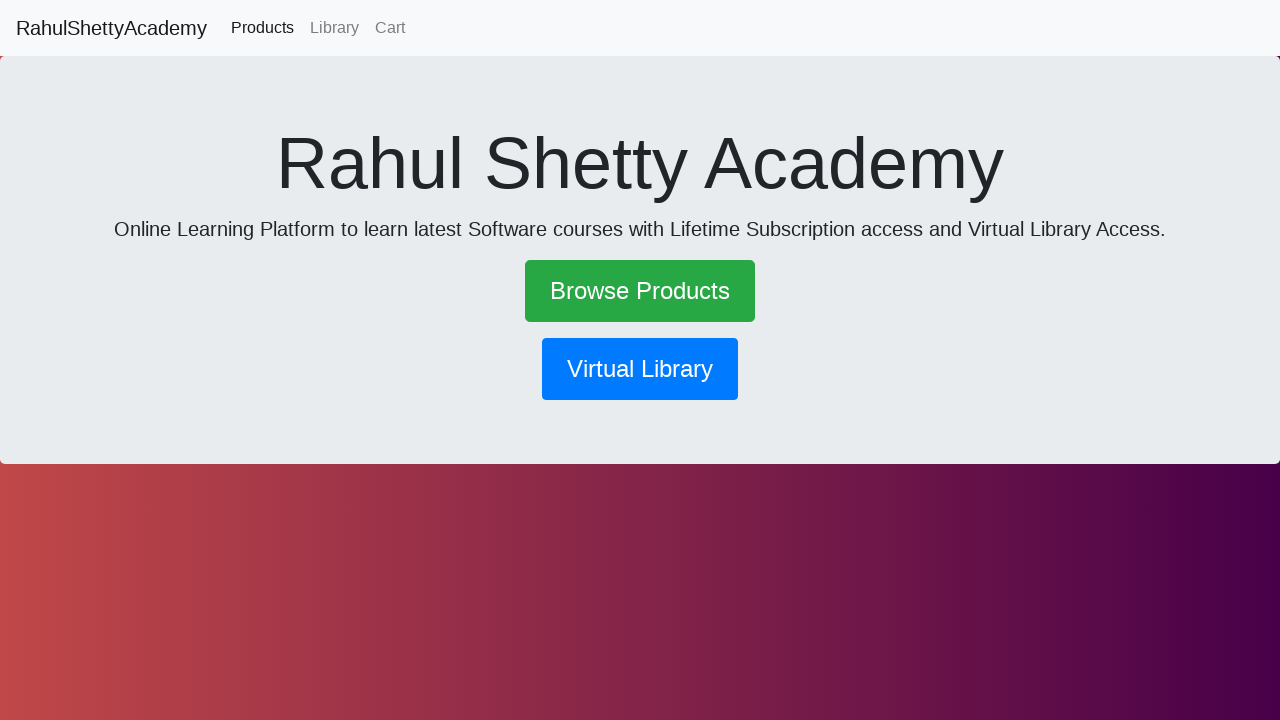

Clicked on Browse Products link at (640, 291) on text='Browse Products'
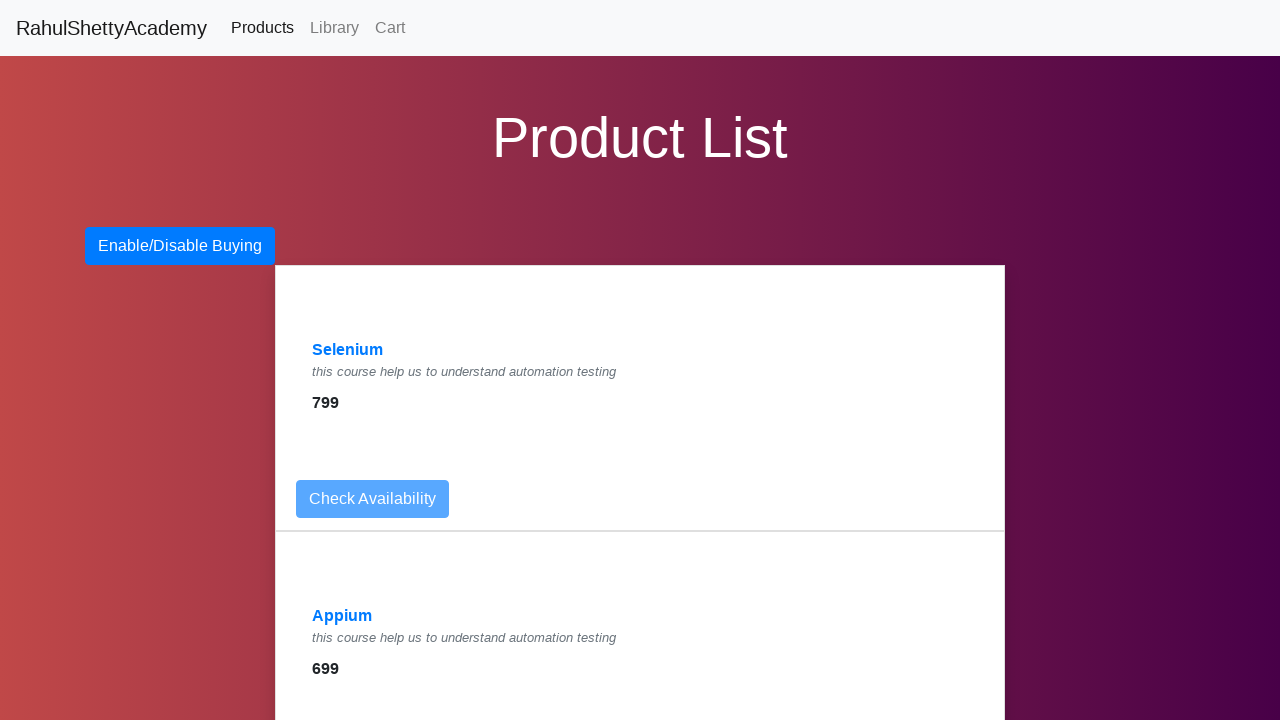

Clicked on Selenium product category at (348, 350) on text='Selenium'
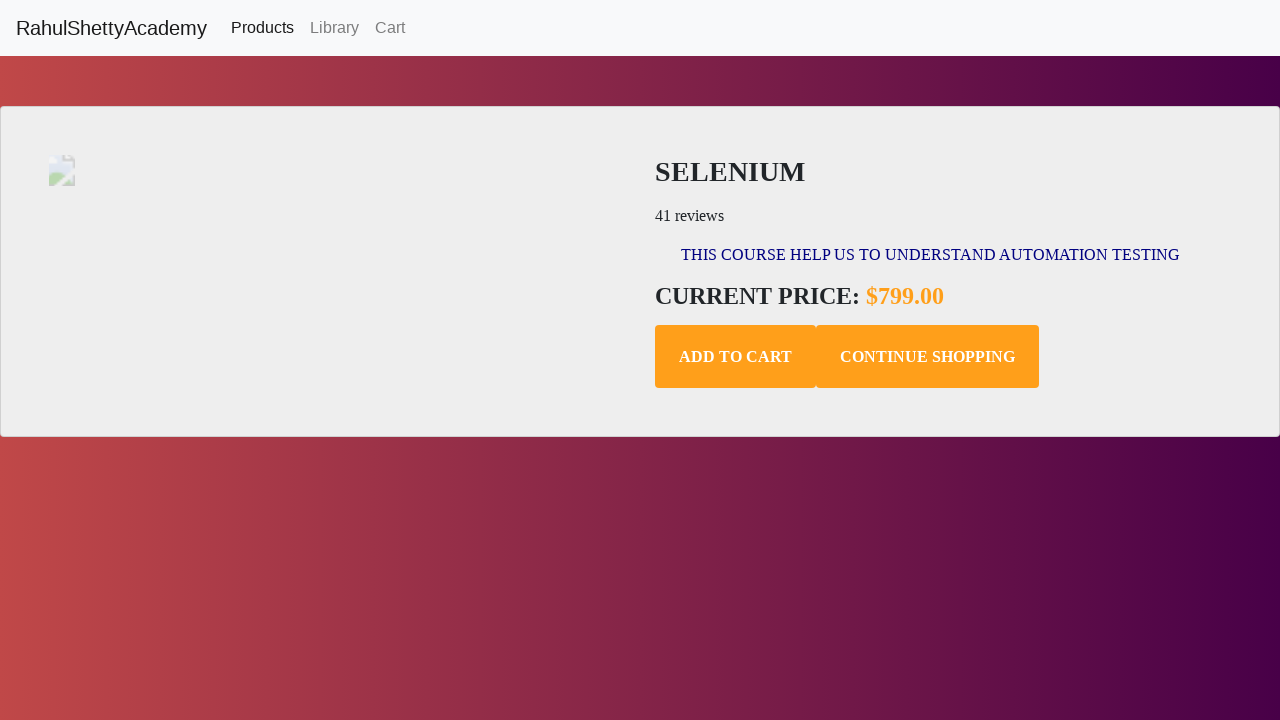

Clicked Add to Cart button for Selenium product at (736, 357) on .add-to-cart
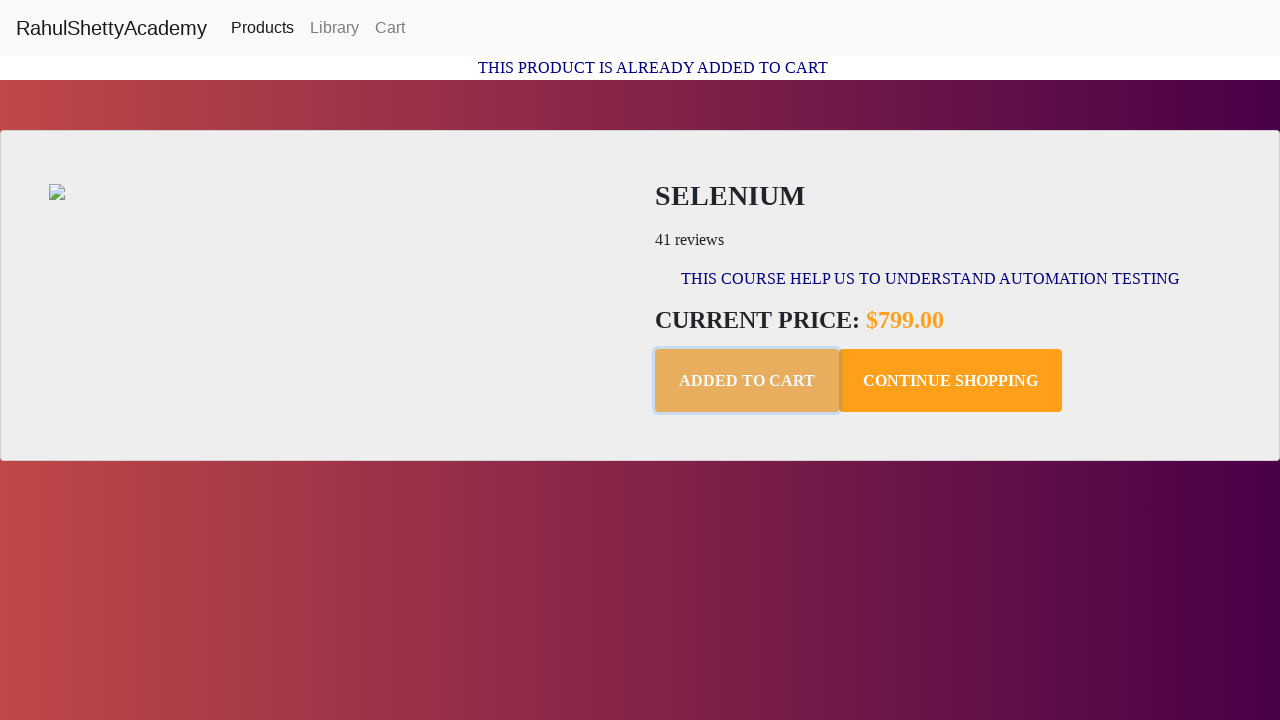

Verified paragraph text is present after adding to cart
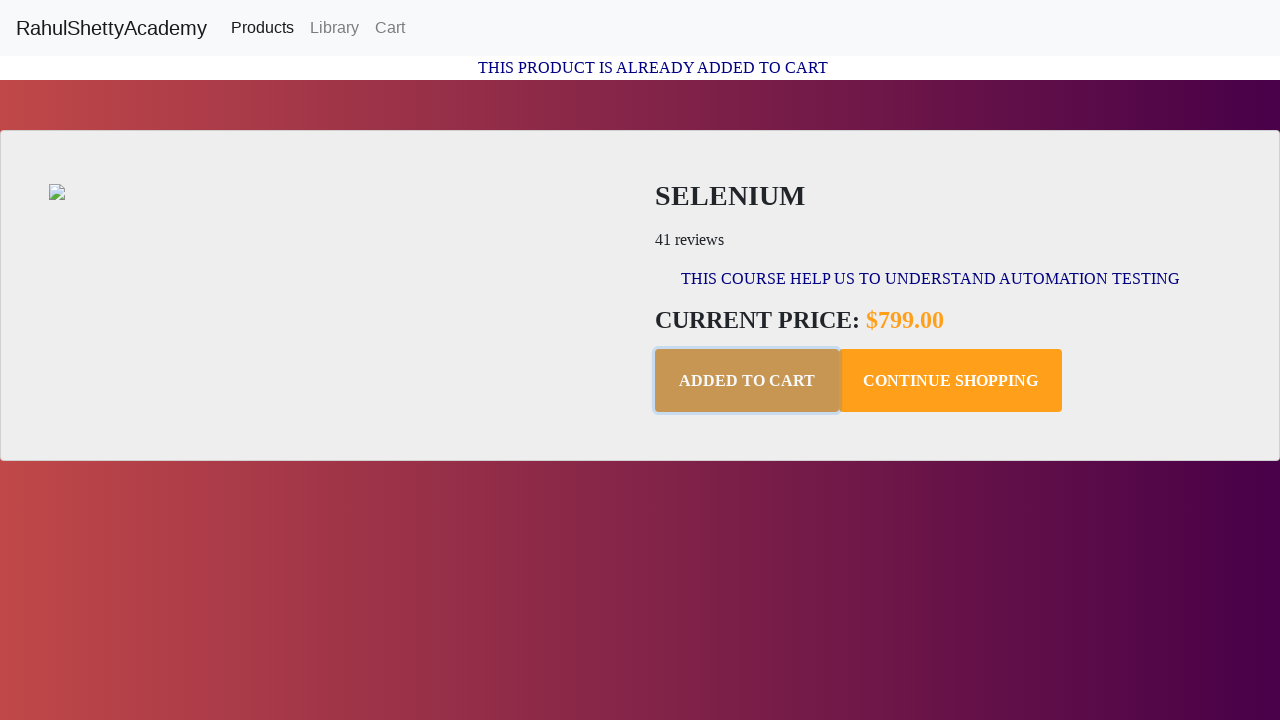

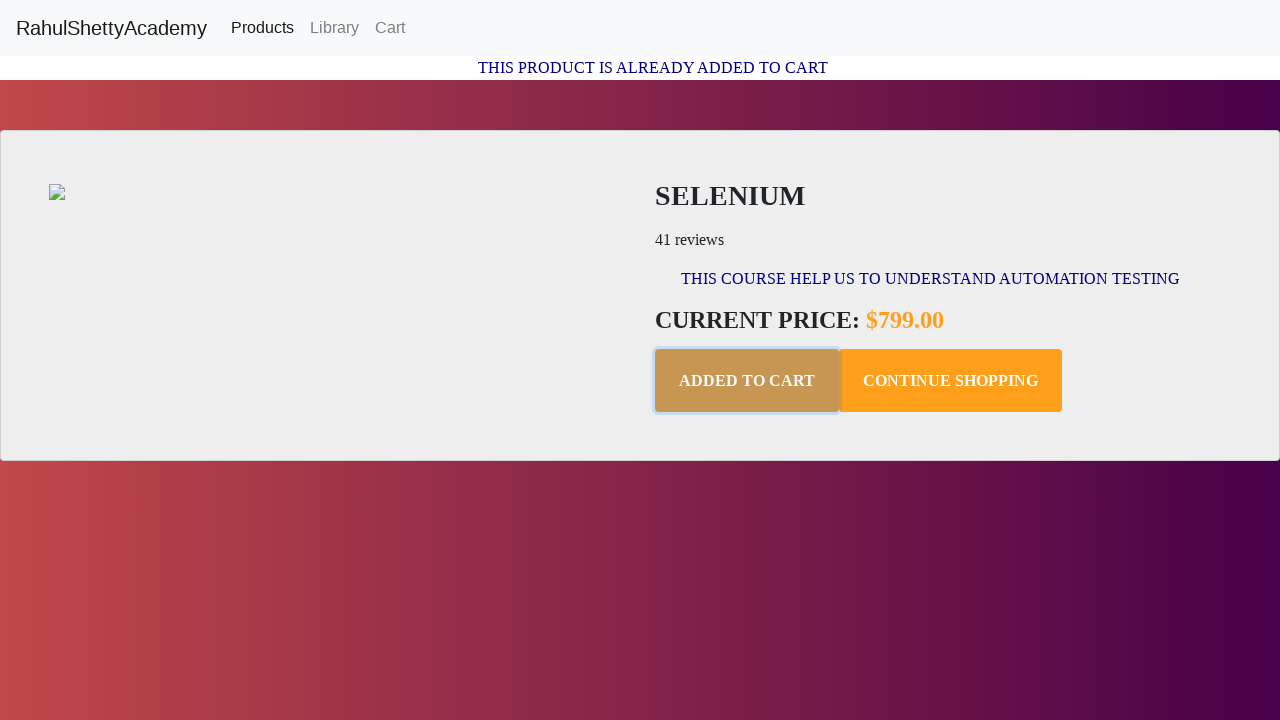